Tests drag and drop functionality by dragging a draggable element and dropping it on a droppable target

Starting URL: https://jqueryui.com/resources/demos/droppable/default.html

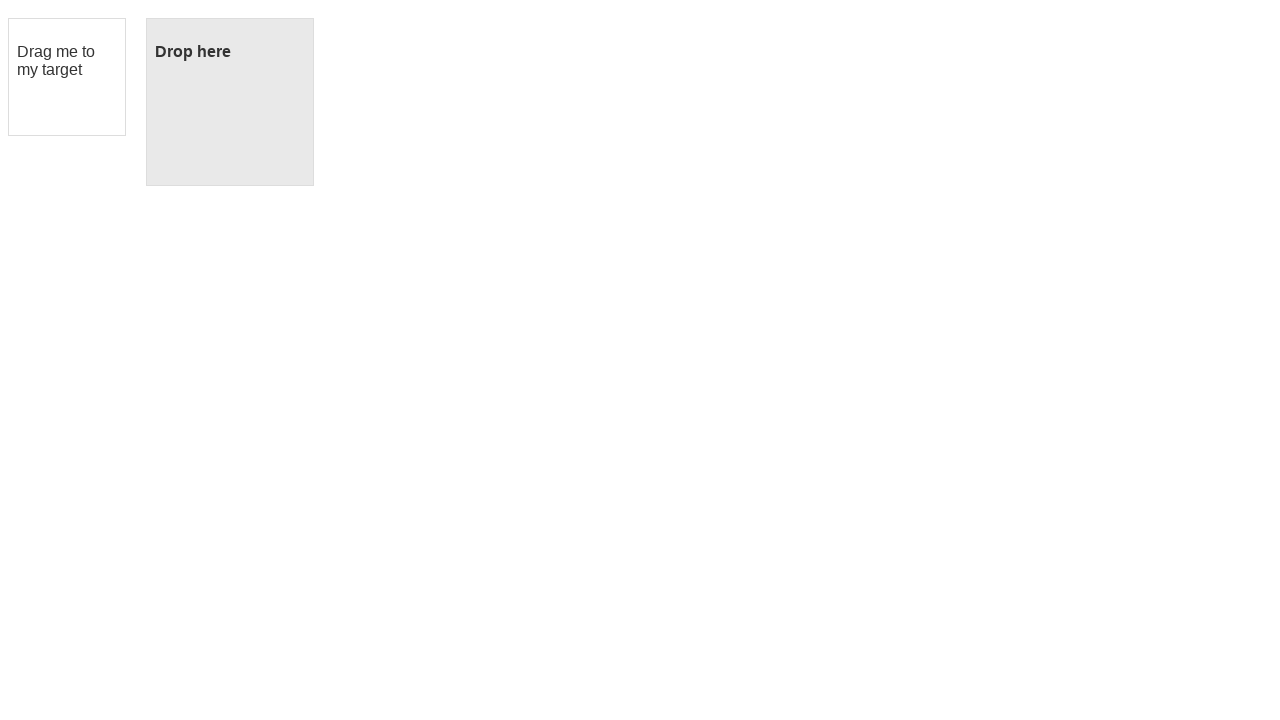

Waited for draggable element to load
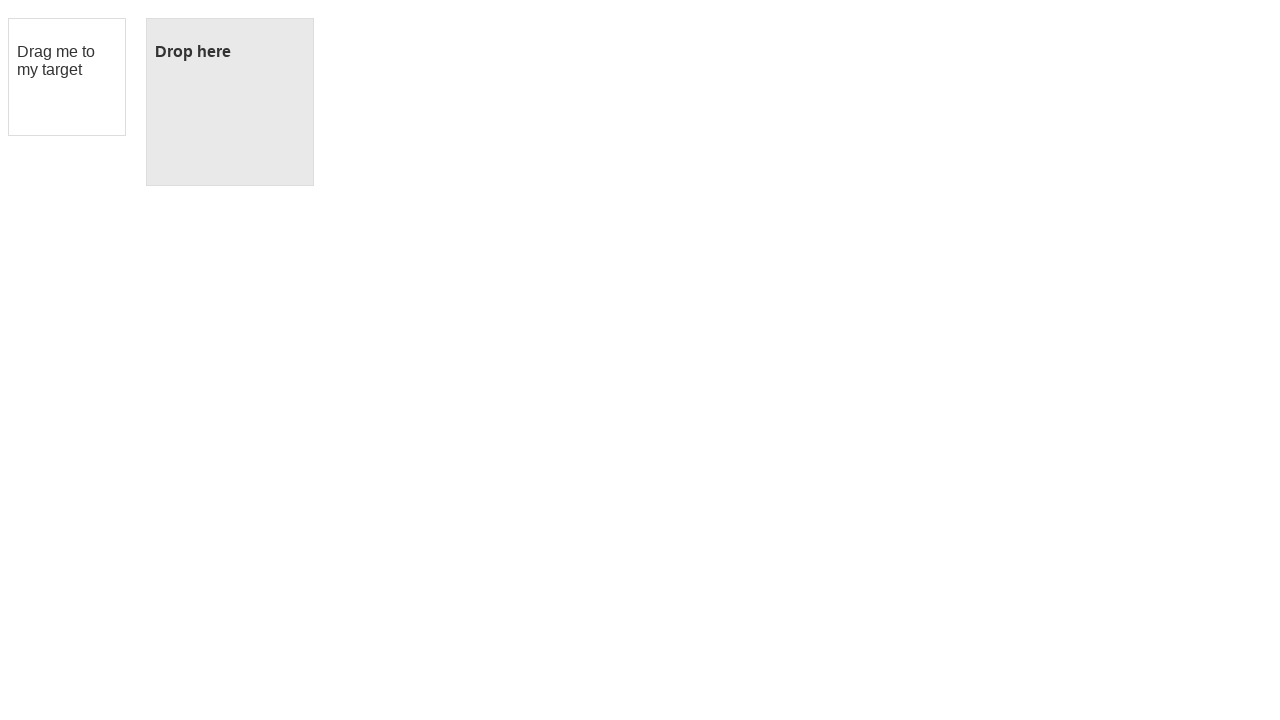

Waited for droppable target element to load
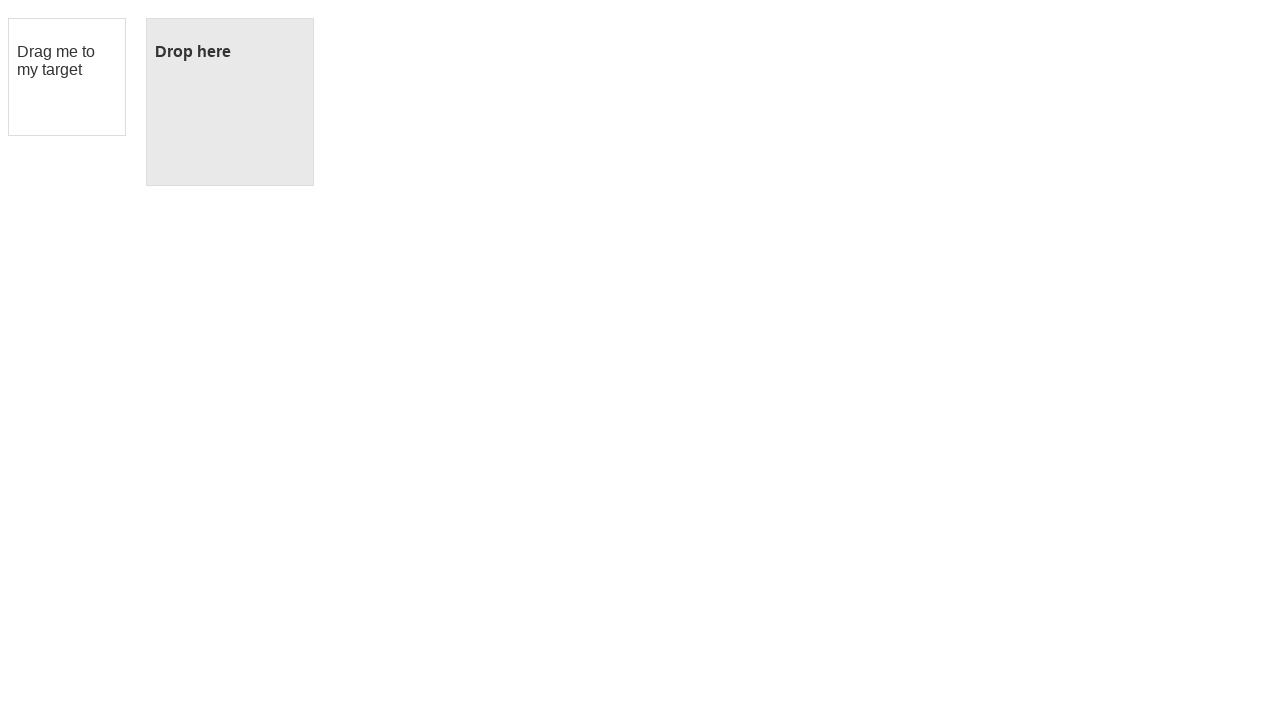

Performed drag and drop operation from draggable element to droppable target at (230, 102)
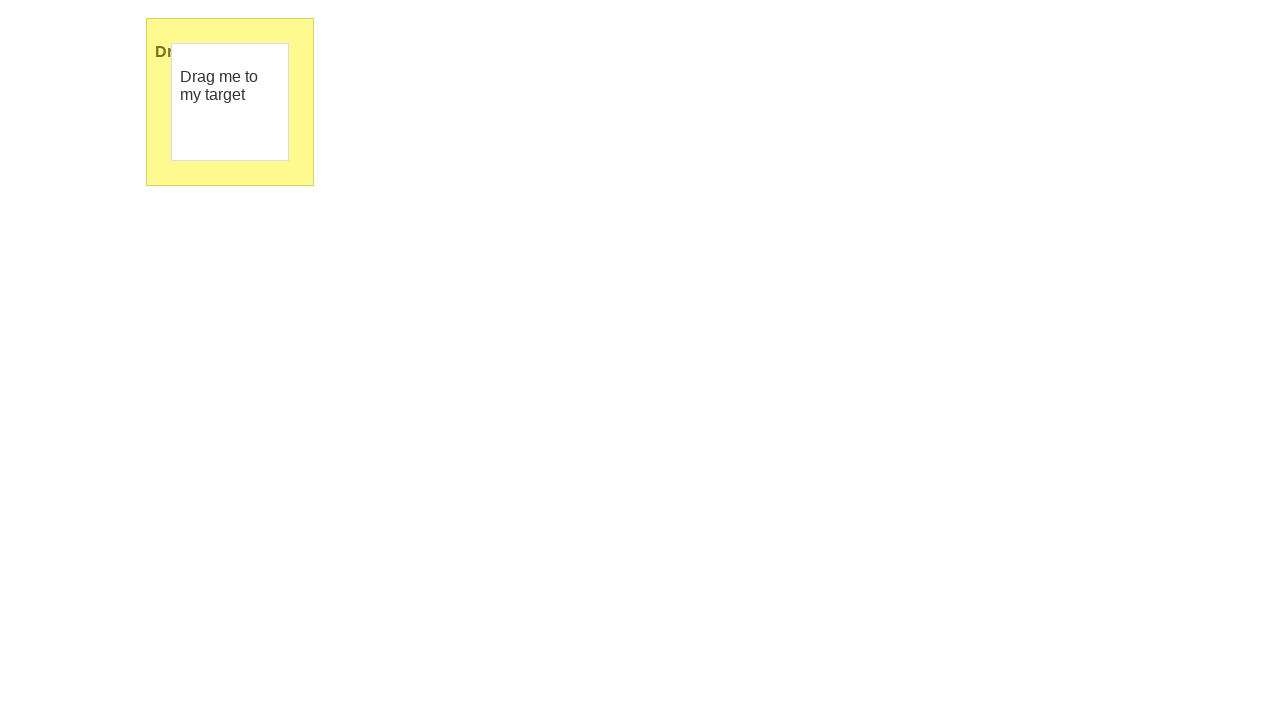

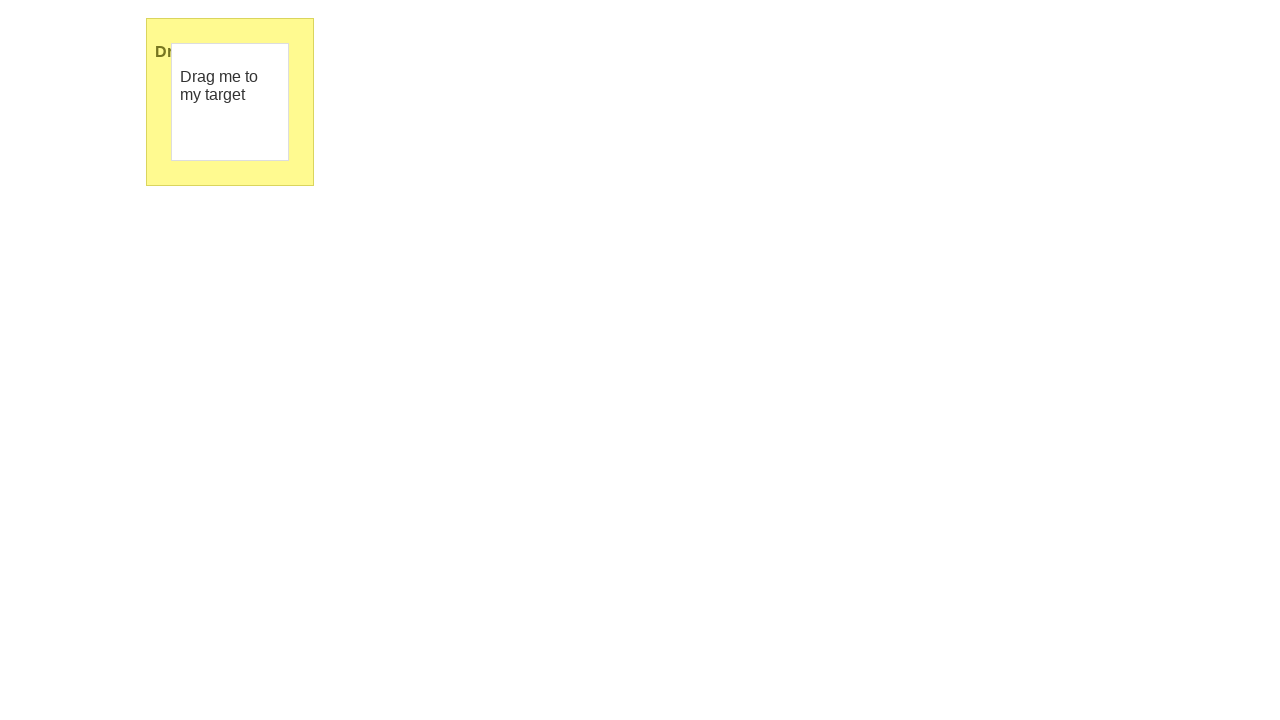